Navigates to offers page and finds items containing "Rice" in the table to get their prices

Starting URL: https://rahulshettyacademy.com/seleniumPractise/#/

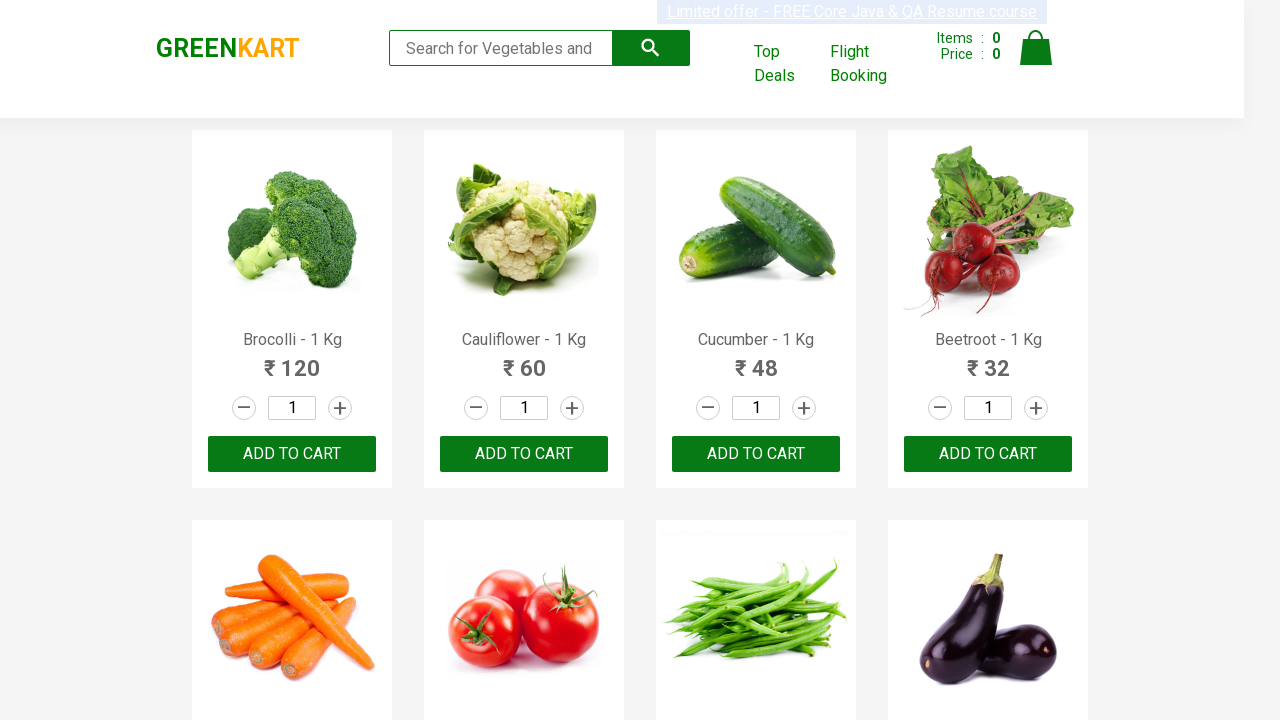

Clicked on offers table link at (787, 64) on a[href='#/offers']
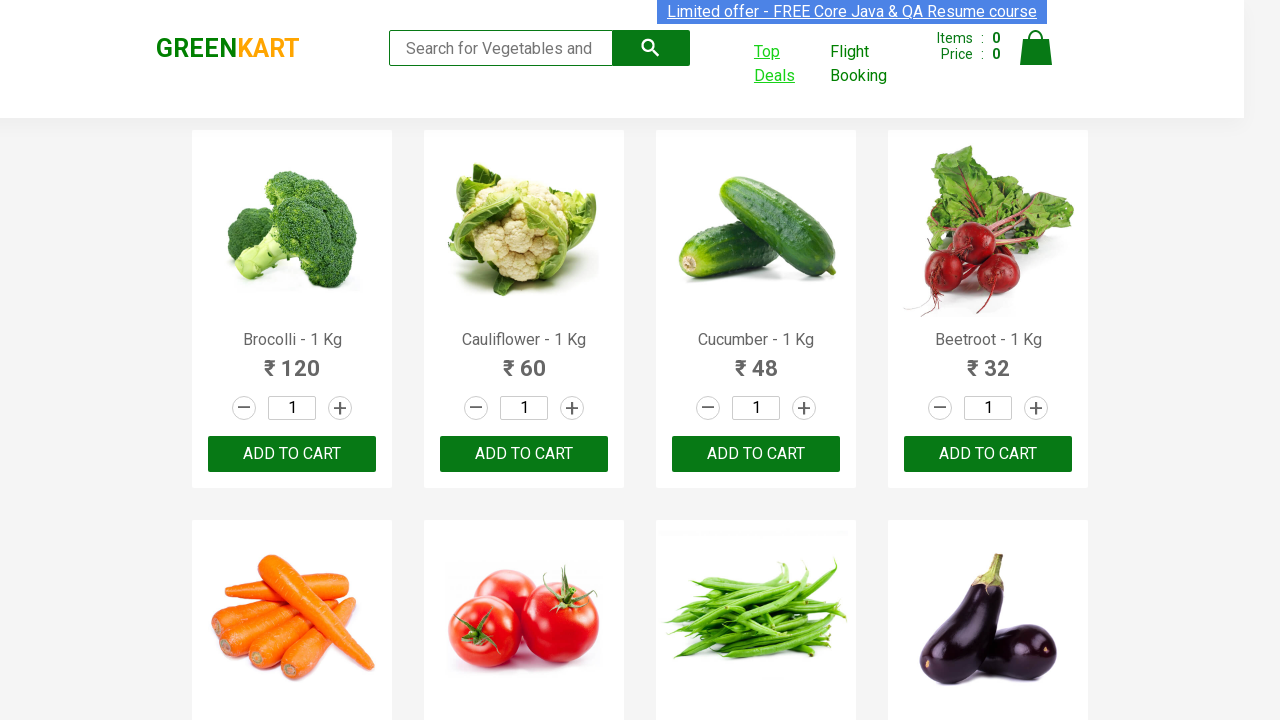

Switched to new tab and waited for table elements to load
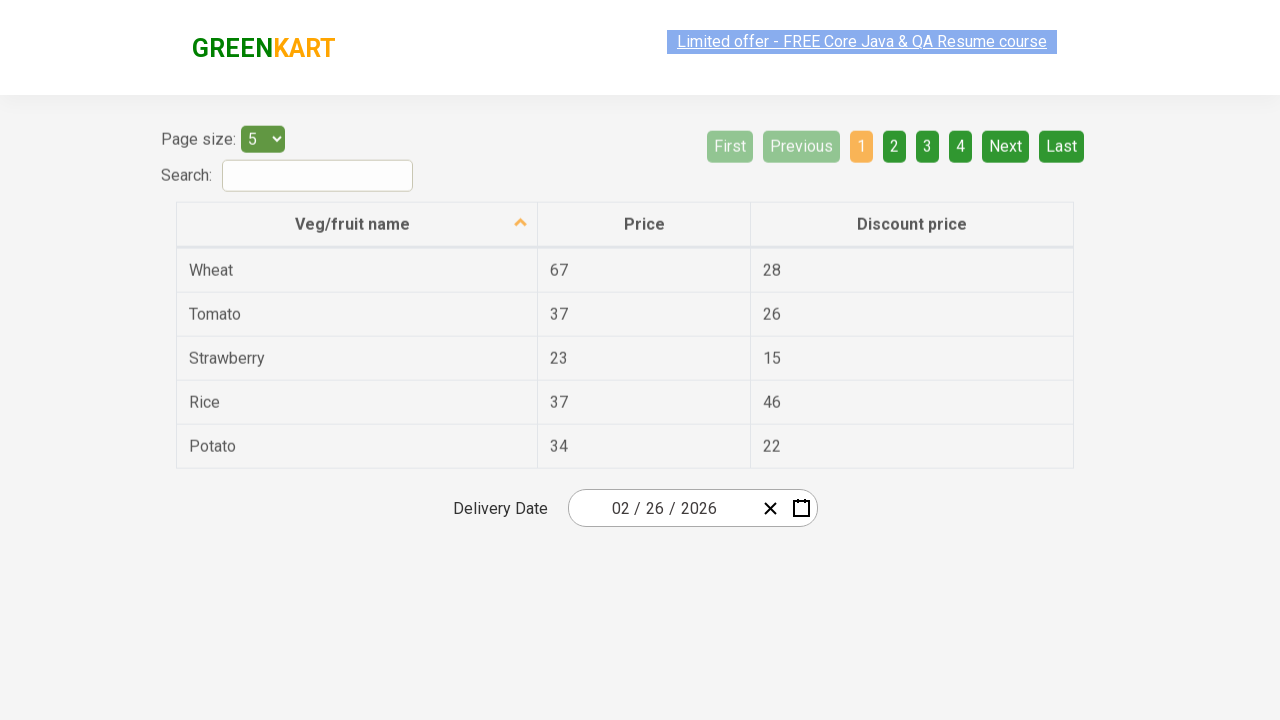

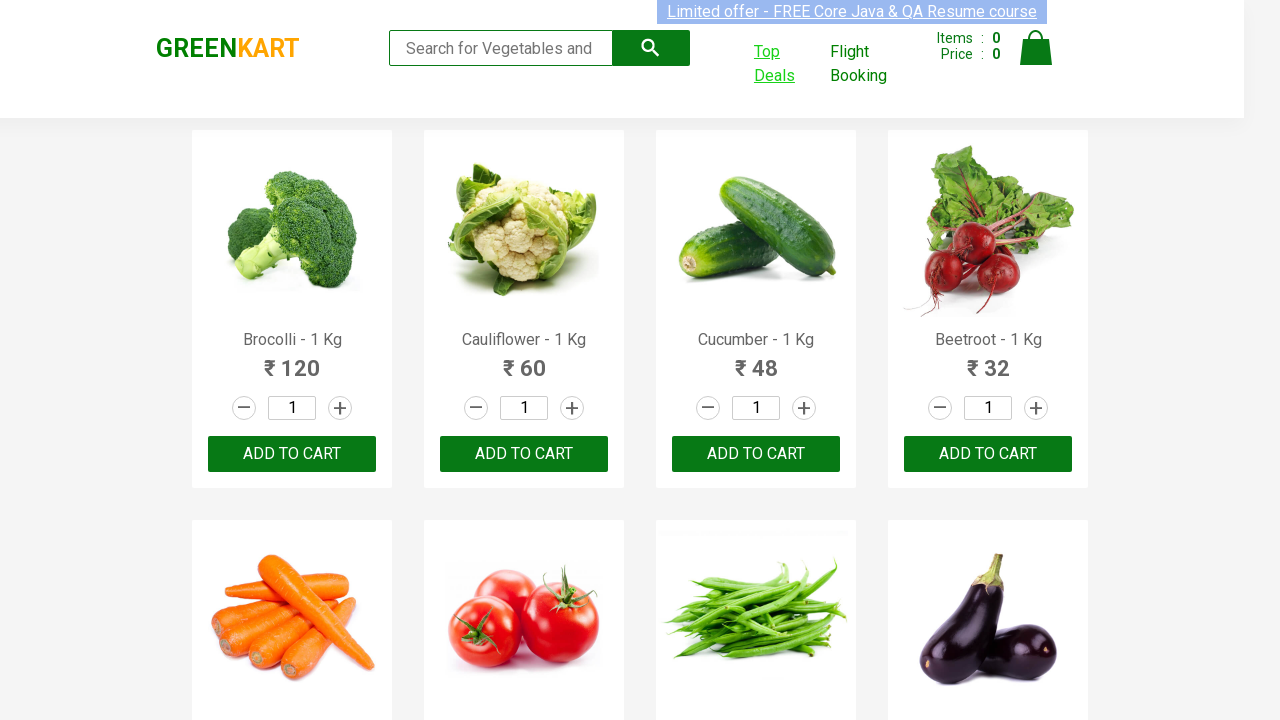